Verifies that key navigation links (Glossary, Careers, Contact Us, Renewals, Downloads) are present and visible on the Star Health insurance homepage.

Starting URL: https://www.starhealth.in/

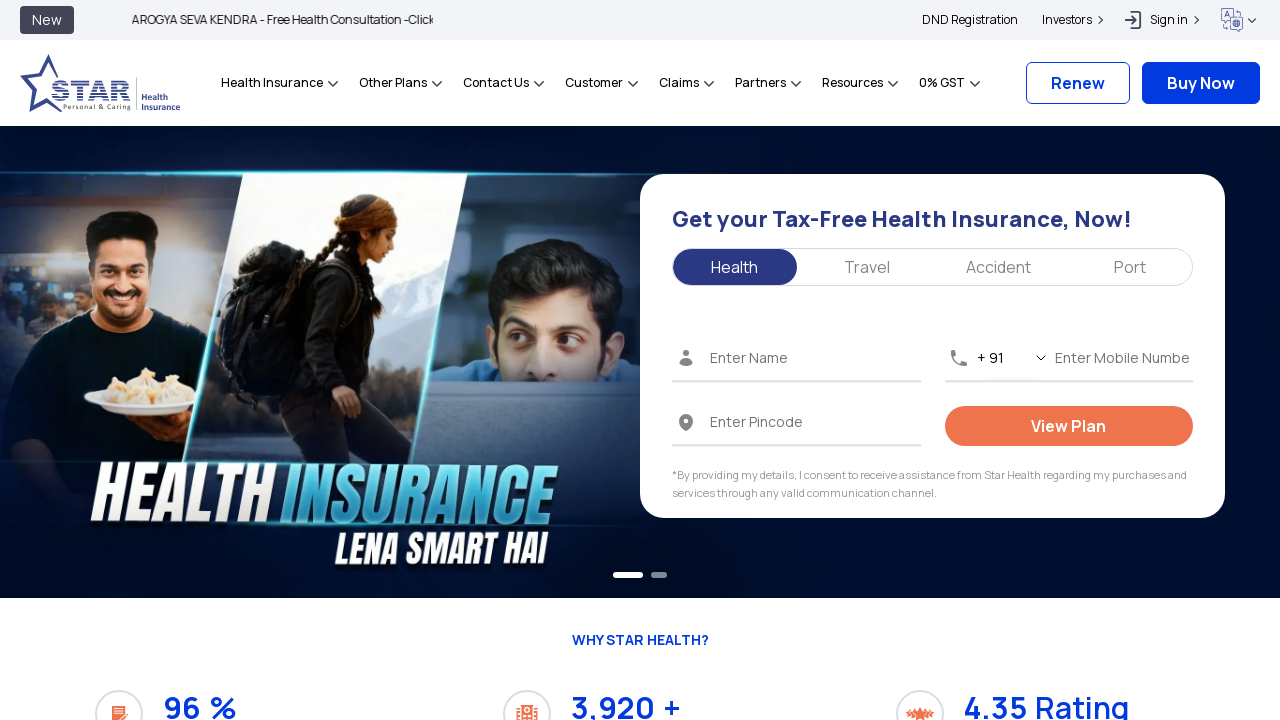

Glossary link selector is ready
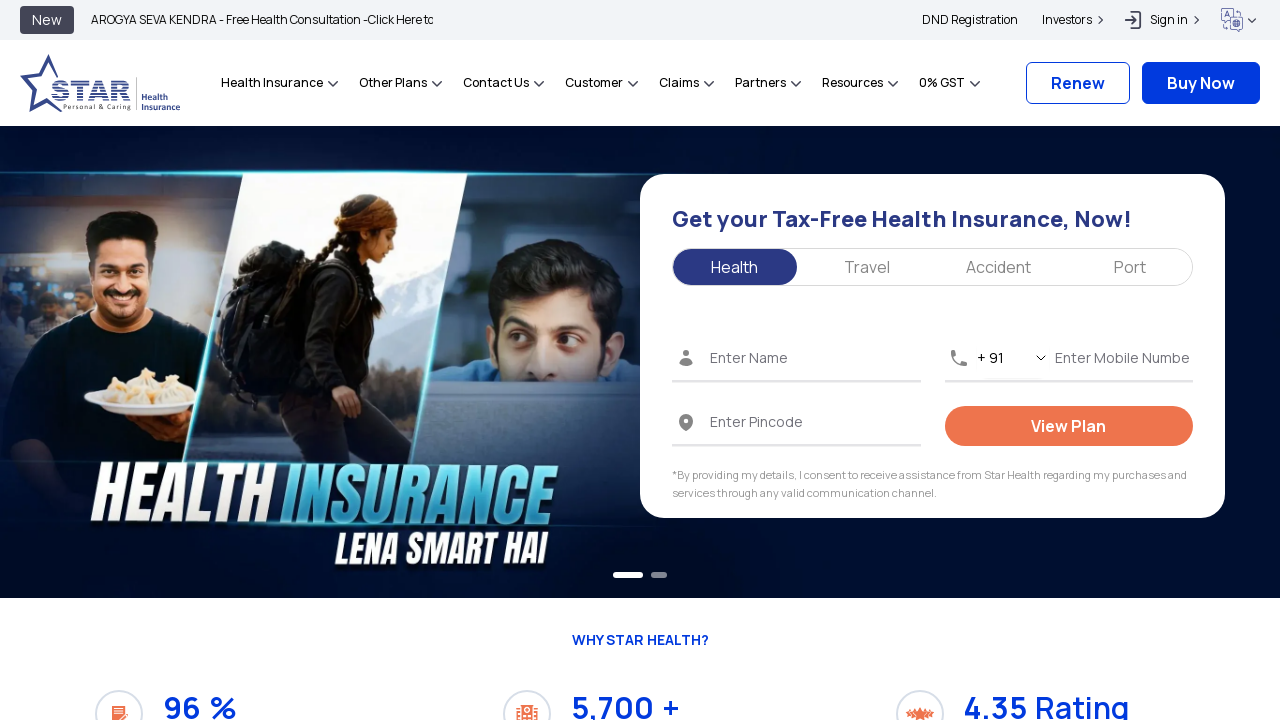

Located Glossary link element
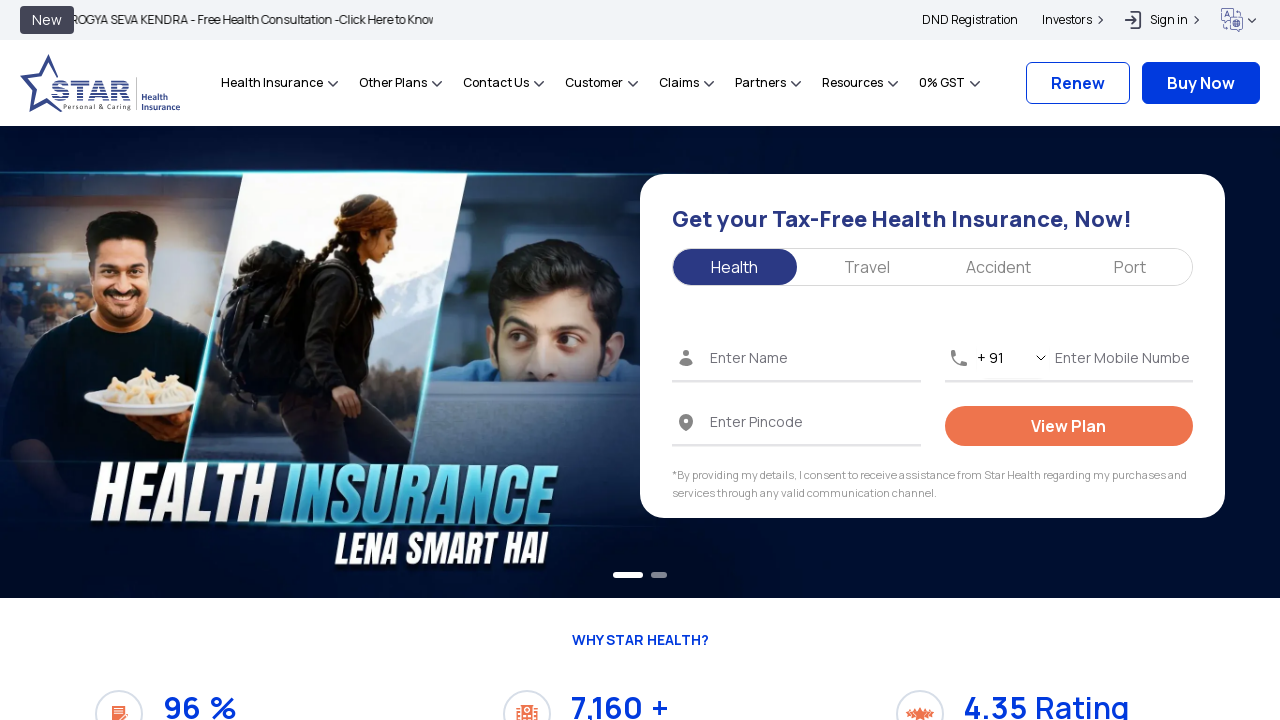

Glossary link is visible on the page
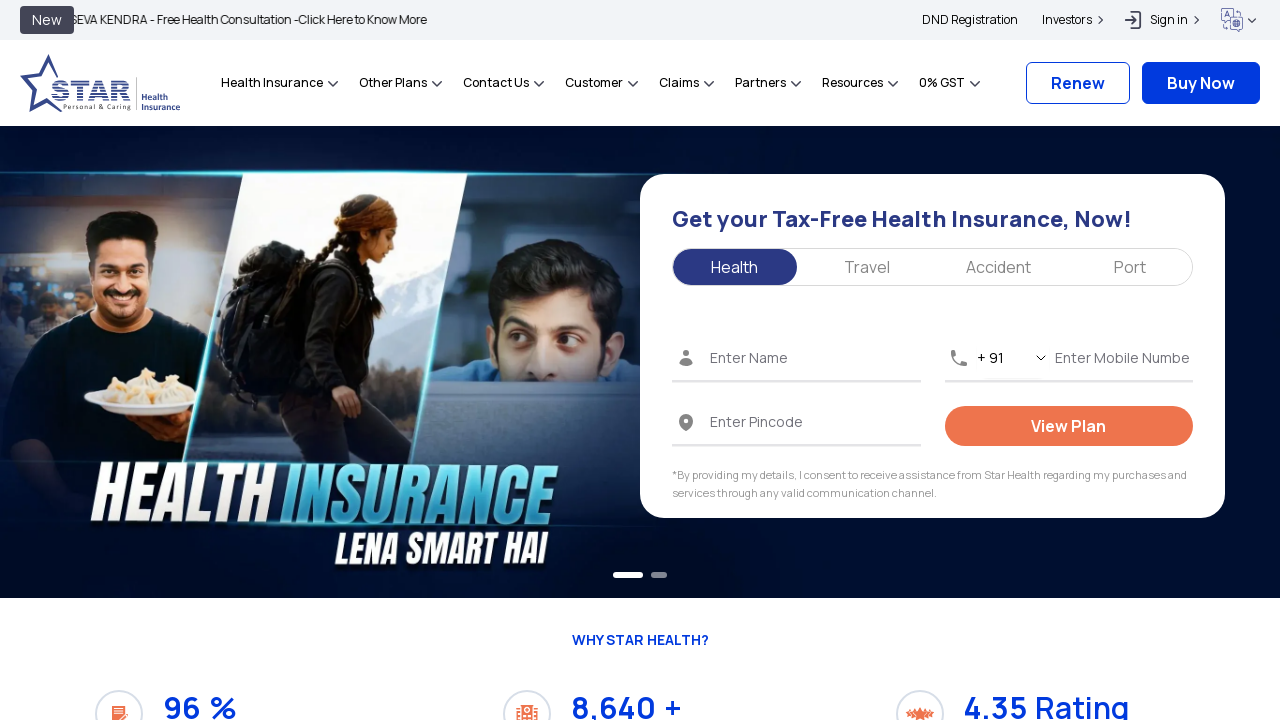

Located Careers link element
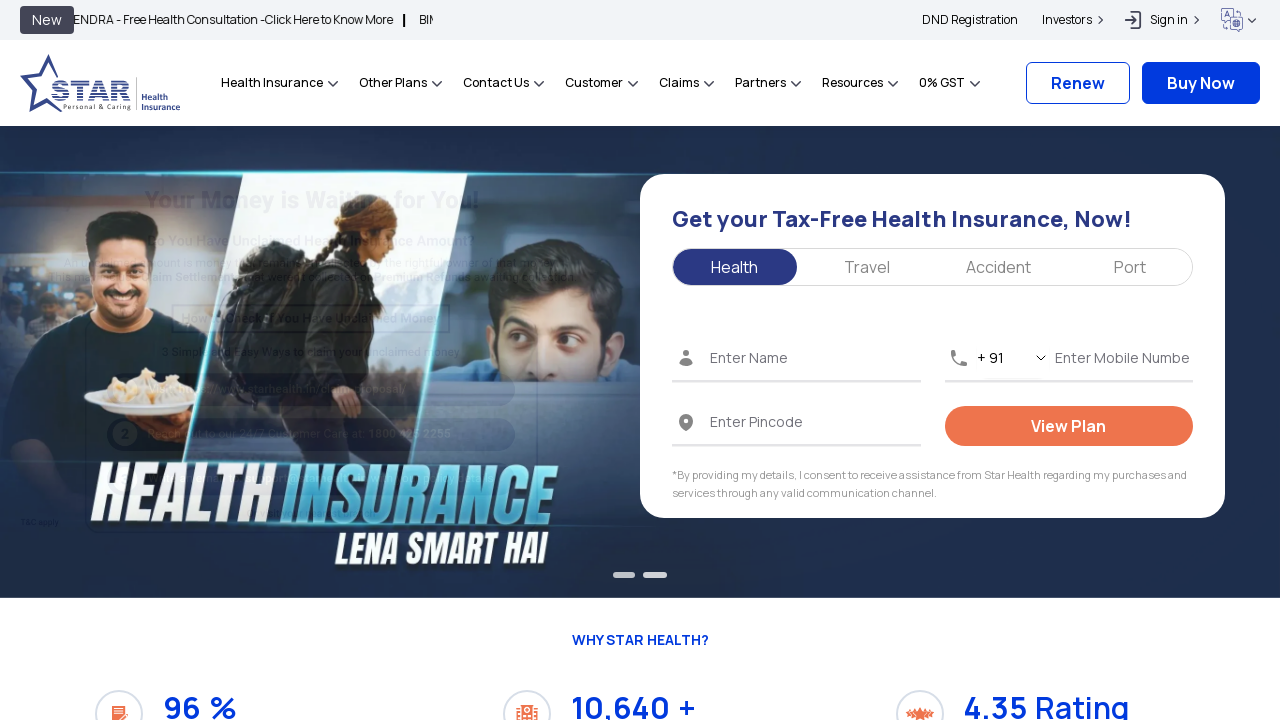

Careers link is visible on the page
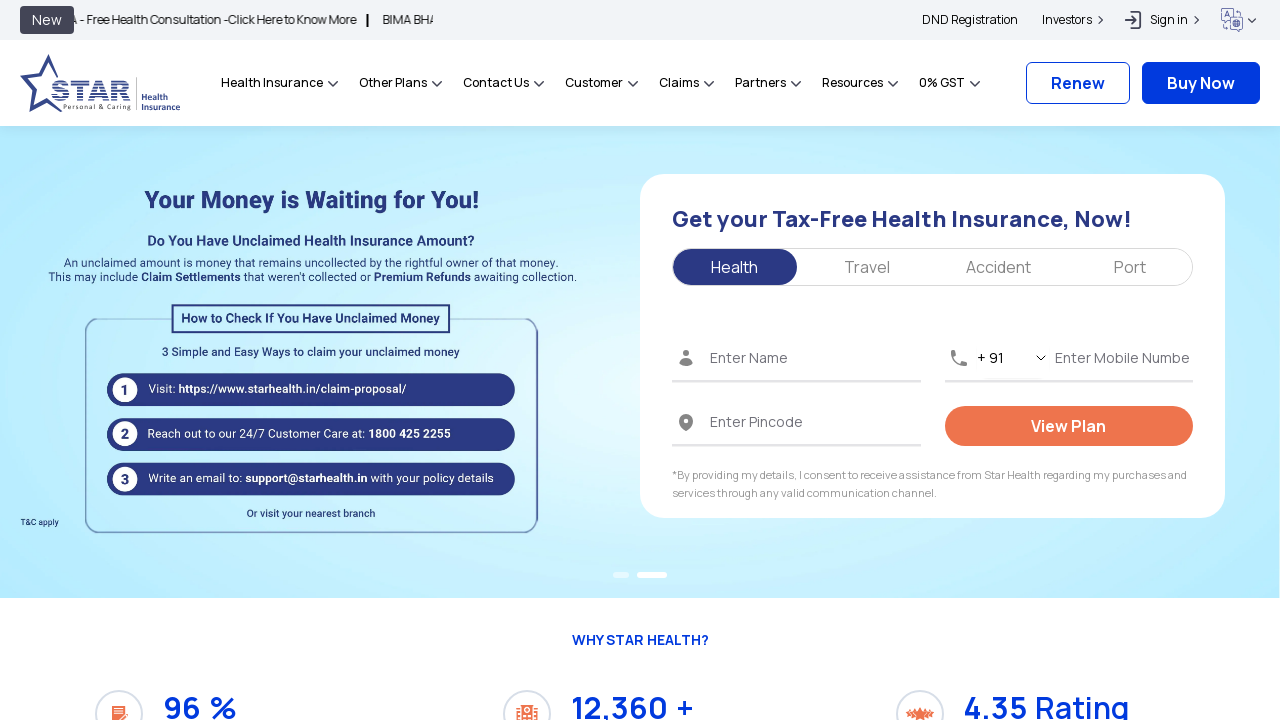

Located Contact Us link element
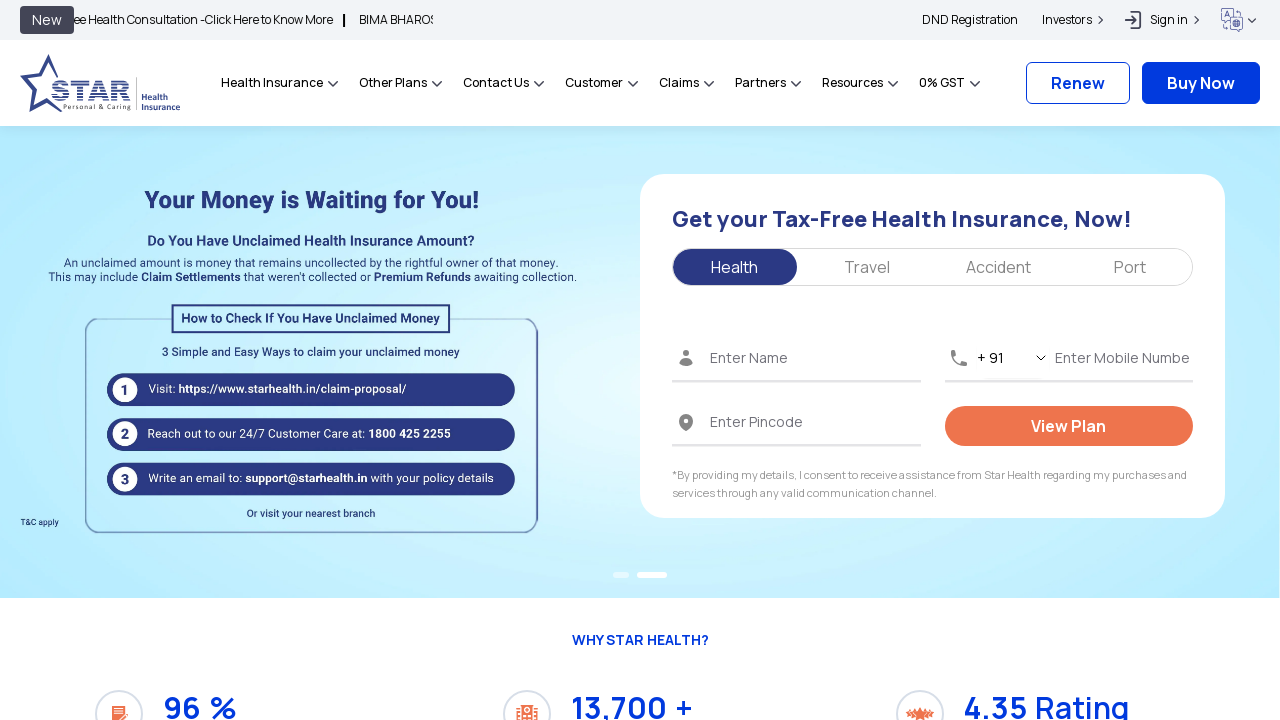

Contact Us link is visible on the page
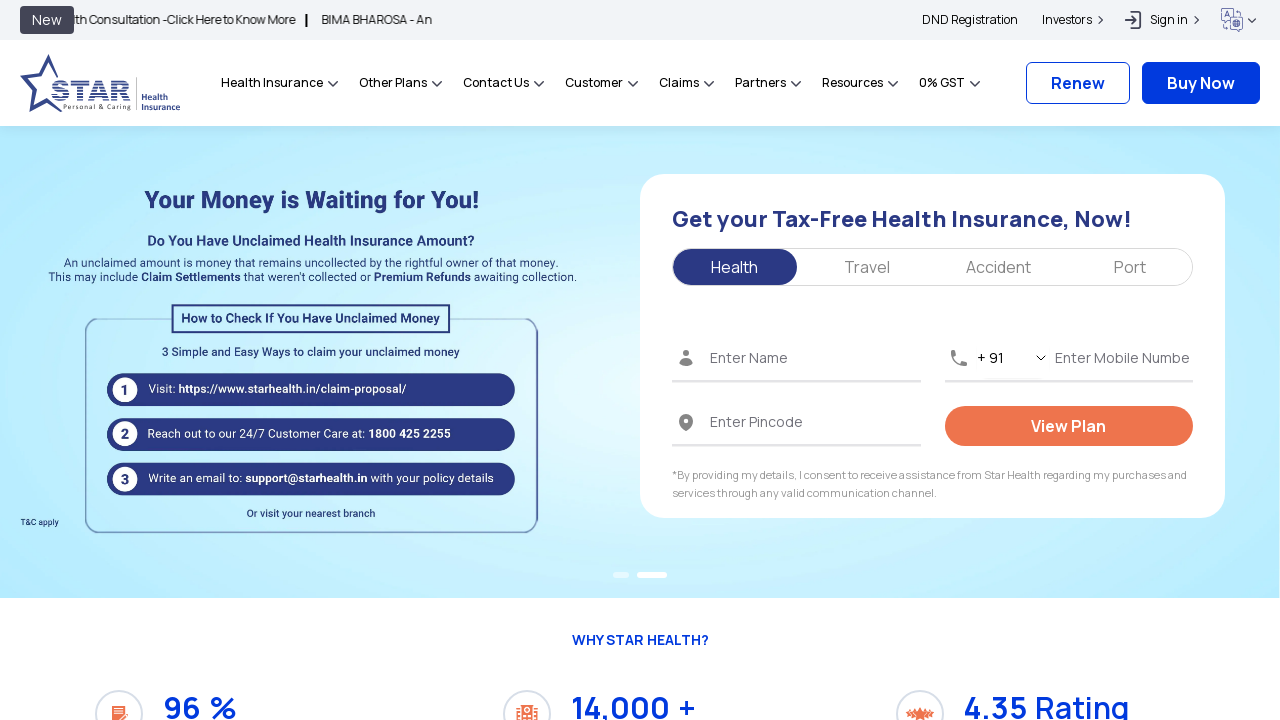

Located Renewals link element
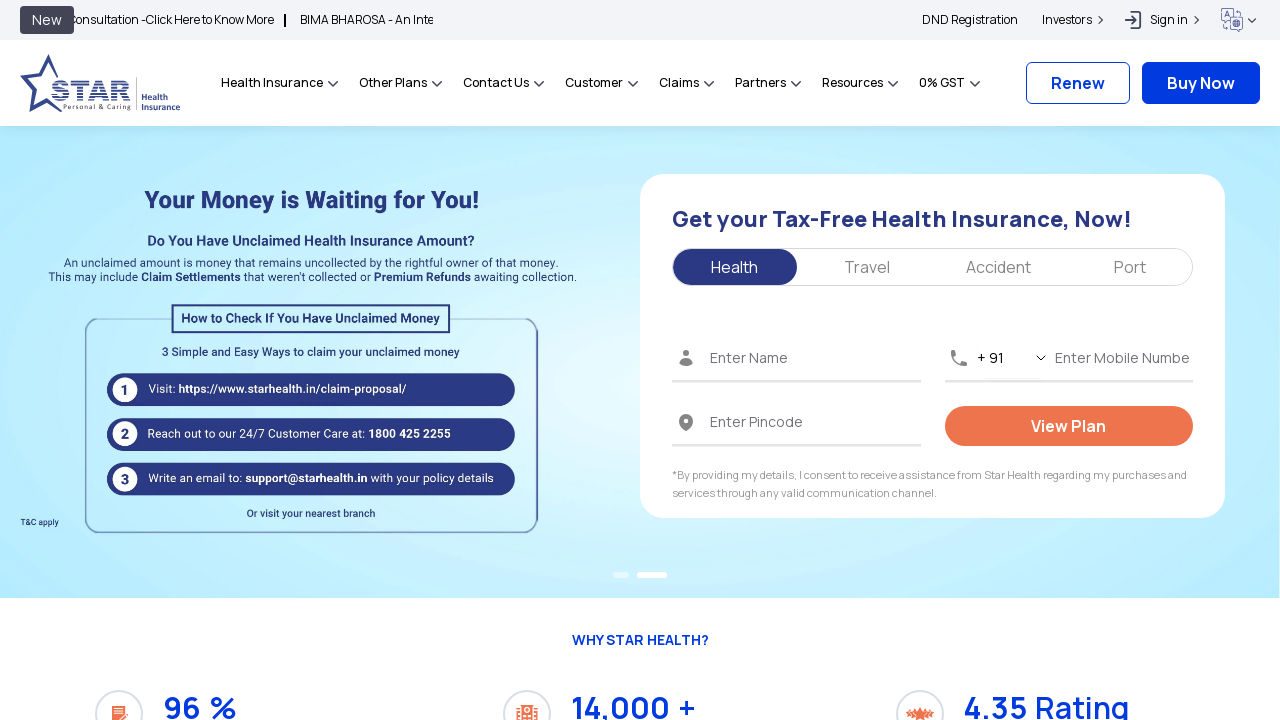

Renewals link is visible on the page
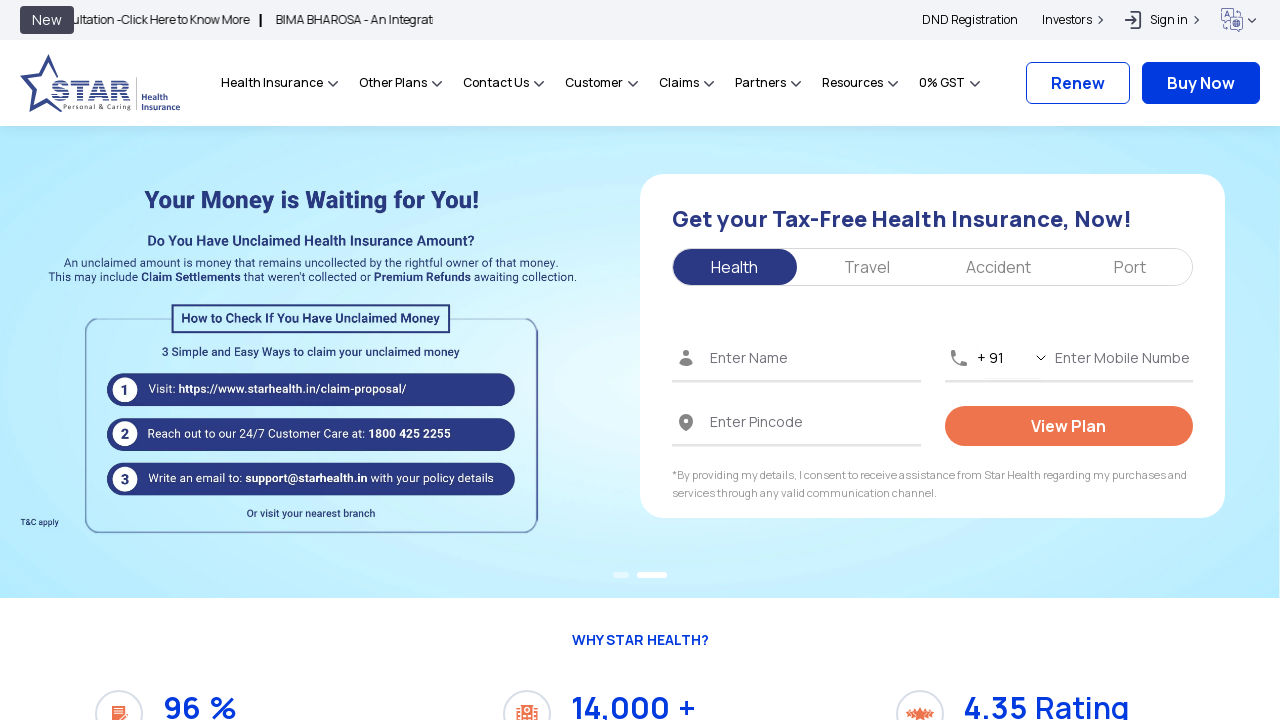

Located Downloads link element
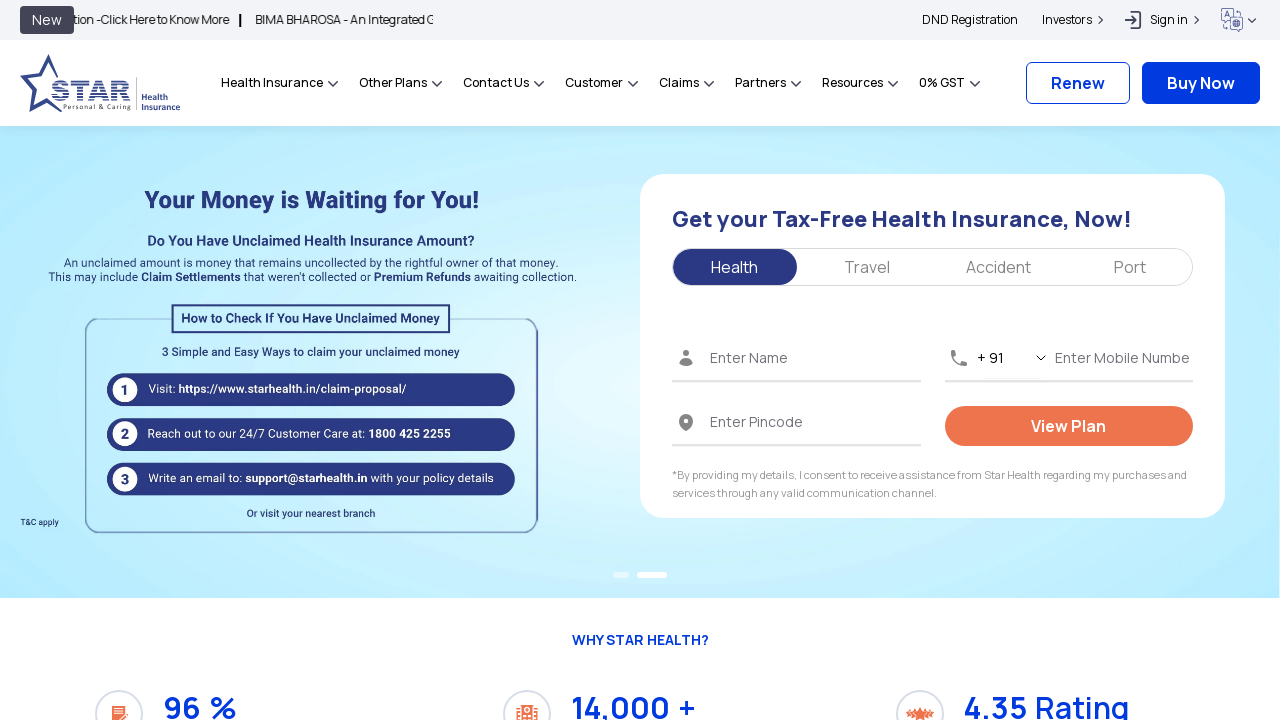

Downloads link is visible on the page
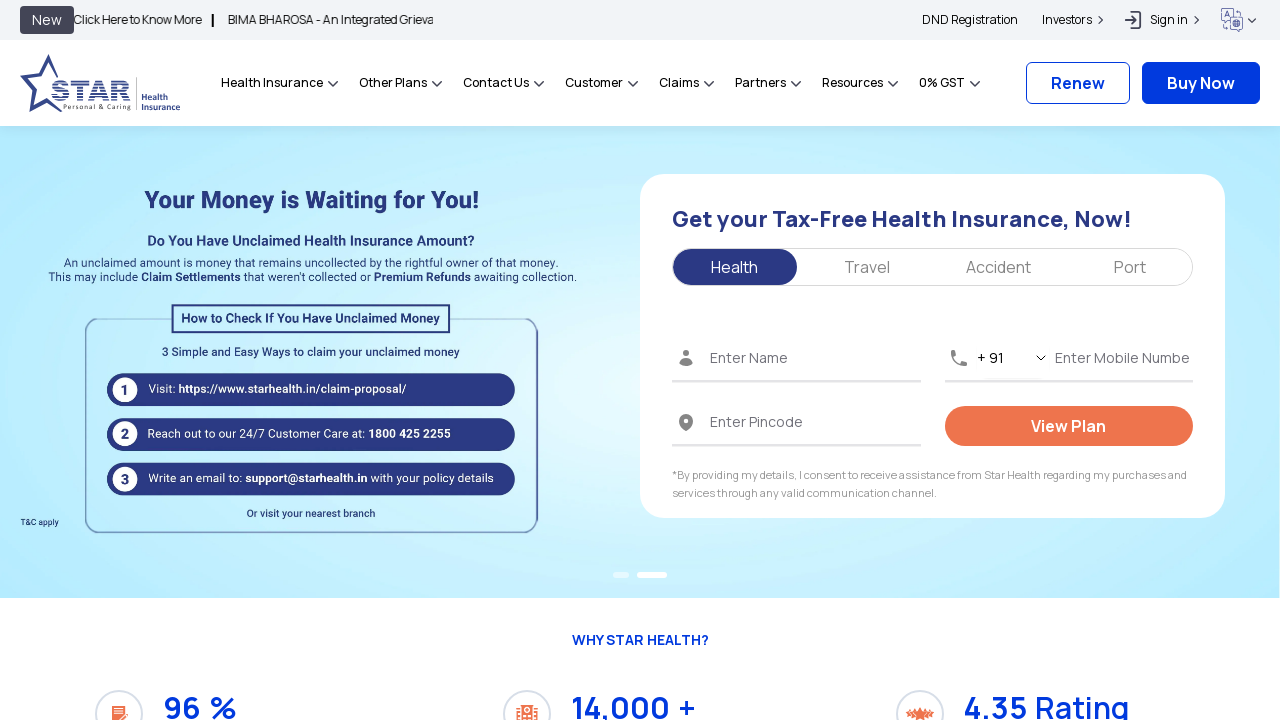

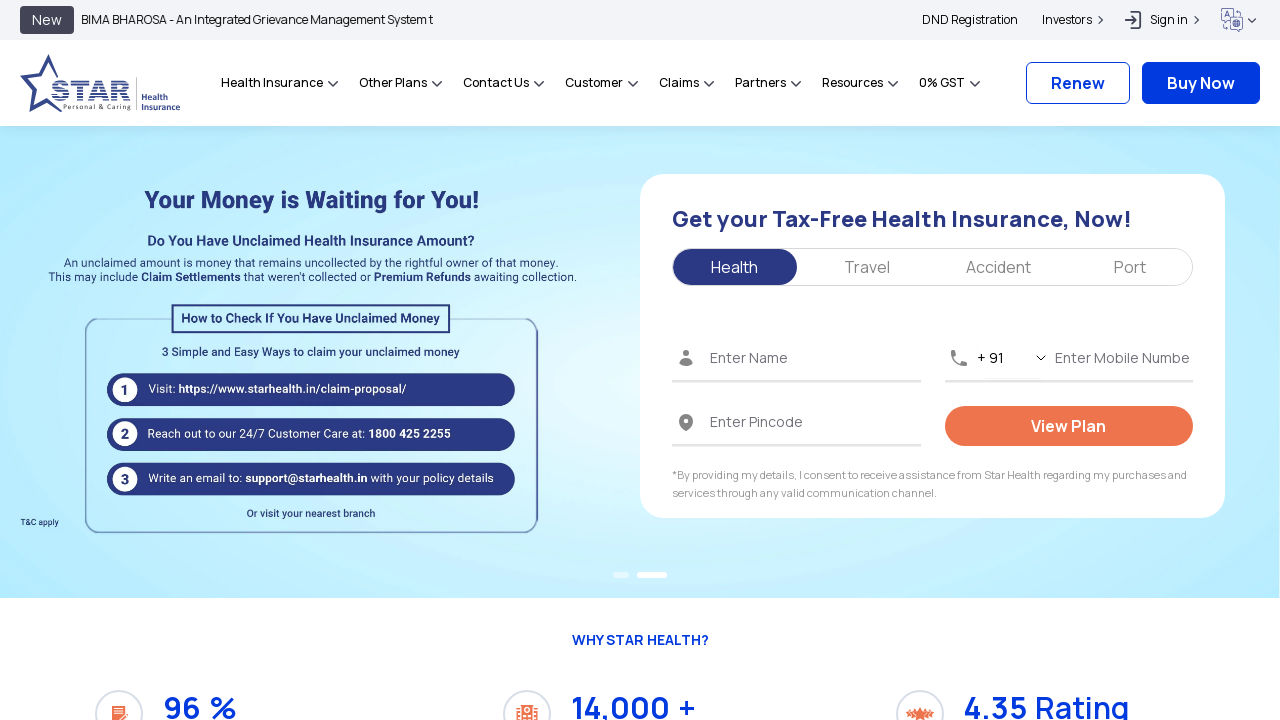